Navigates to demoblaze store, finds the Nexus 6 product in the listing, clicks on it, and adds it to cart while handling the confirmation alert.

Starting URL: https://www.demoblaze.com/

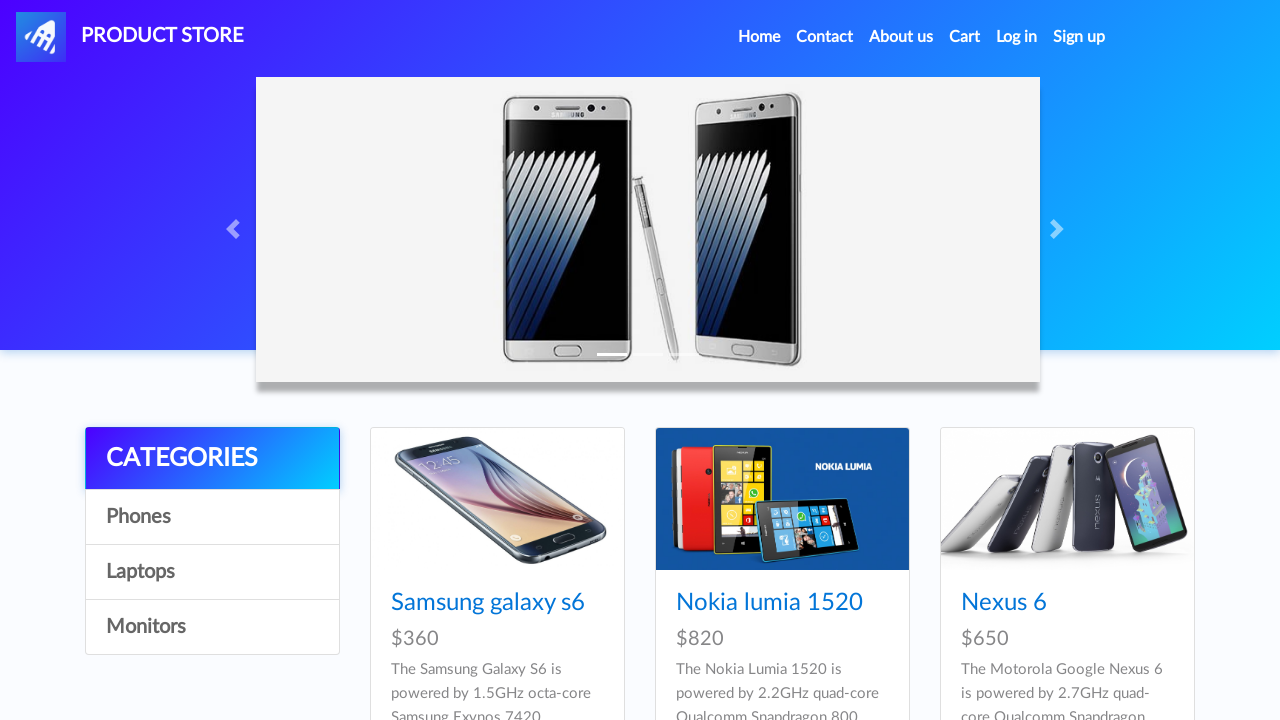

Waited for product links to load on demoblaze store
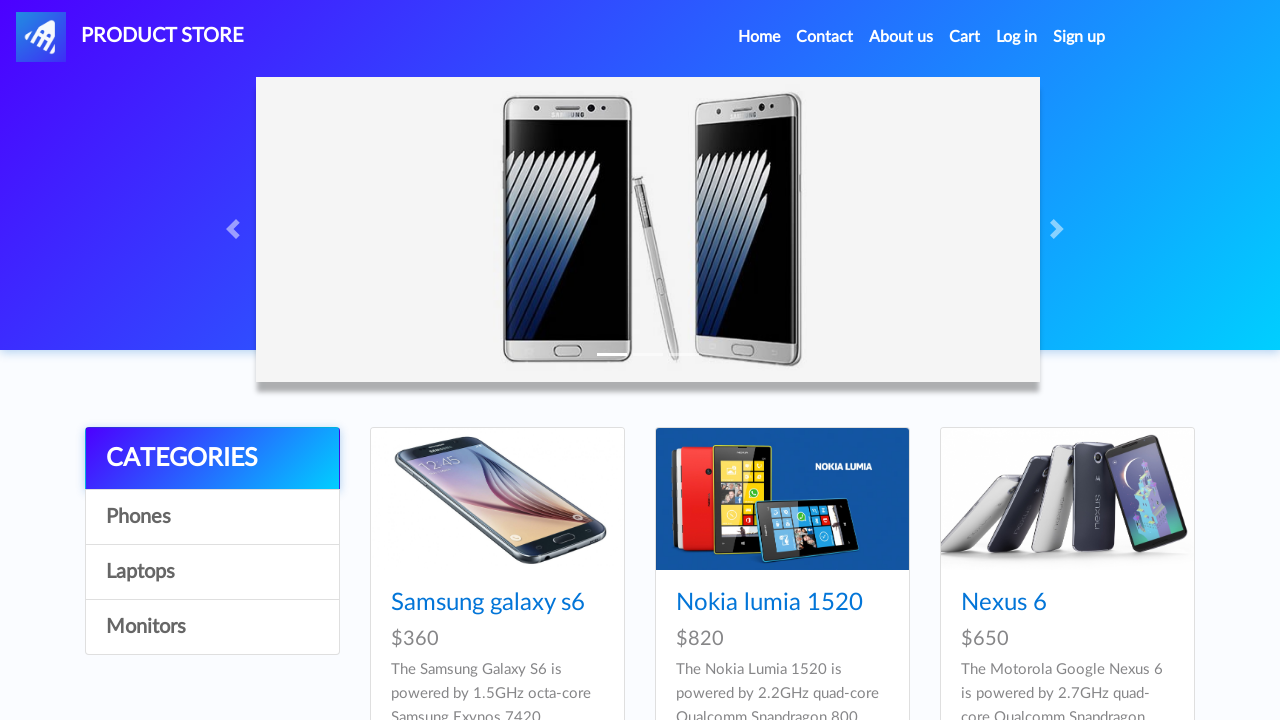

Located all product links on the page
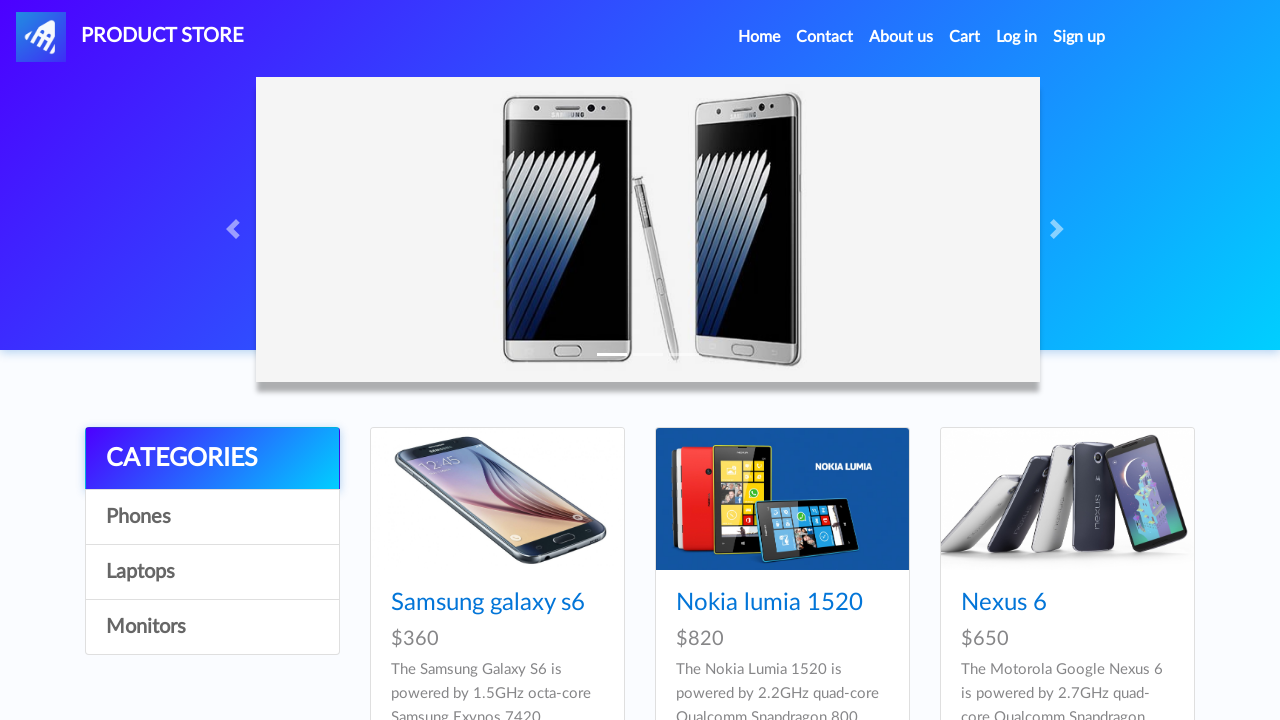

Found 9 products in the listing
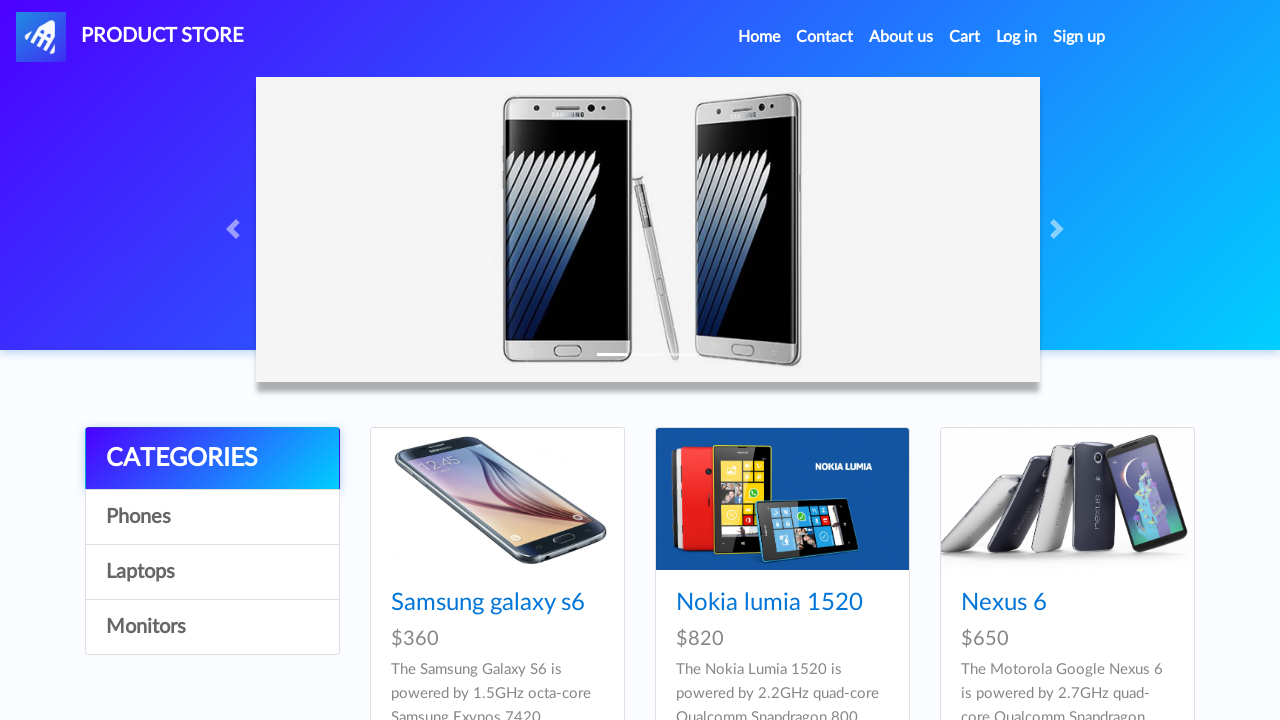

Clicked on Nexus 6 product at (1004, 603) on [class="card-title"]>a >> nth=2
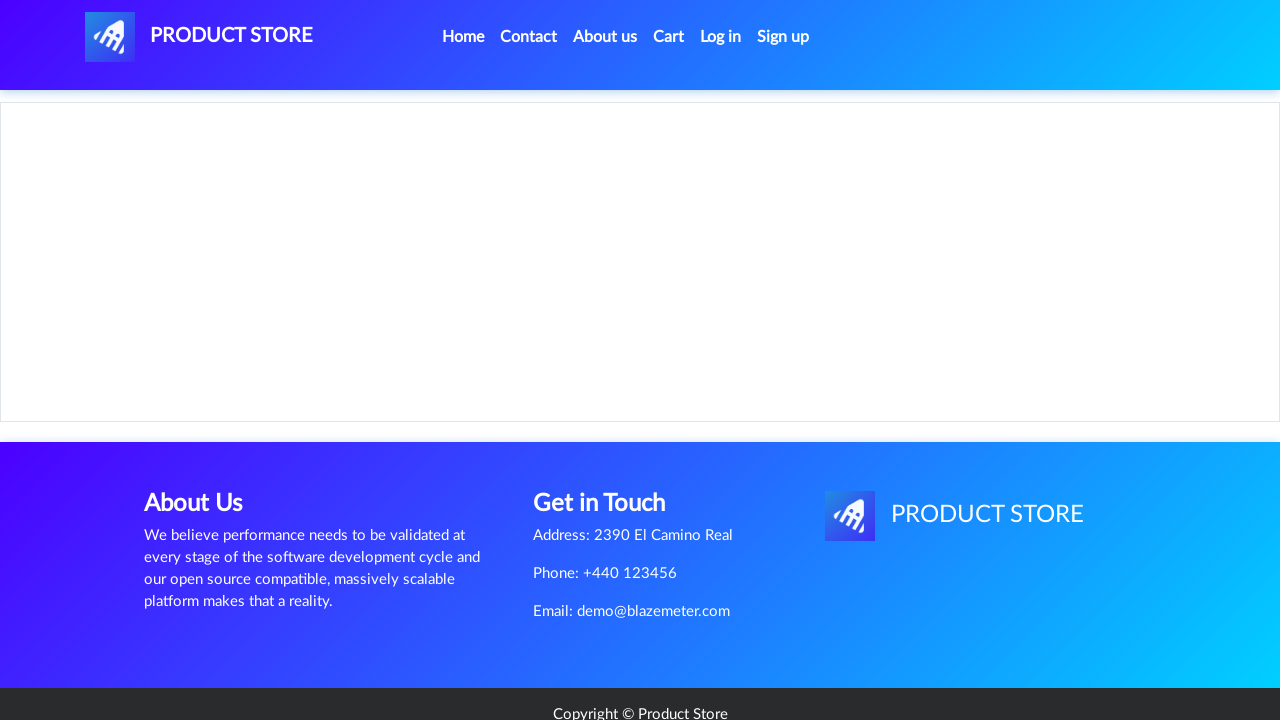

Set up dialog handler to accept confirmation alerts
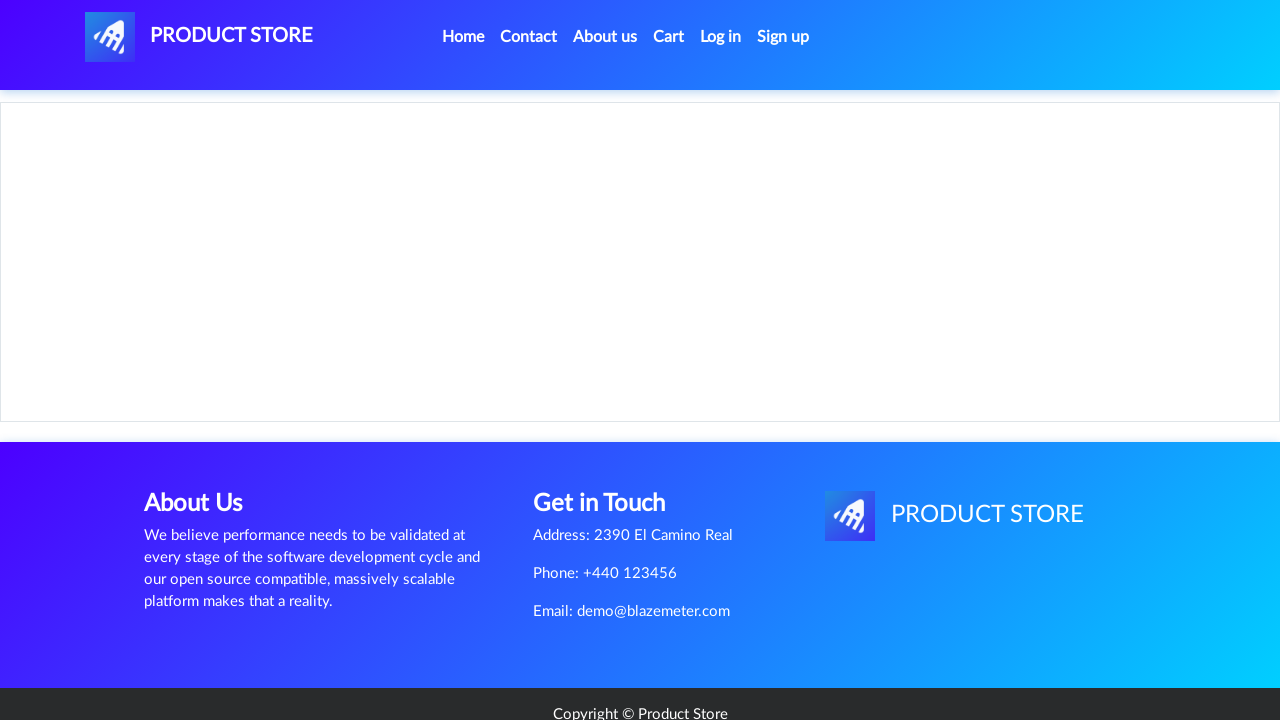

Clicked 'Add to cart' button for Nexus 6 at (610, 440) on [onclick="addToCart(3)"]
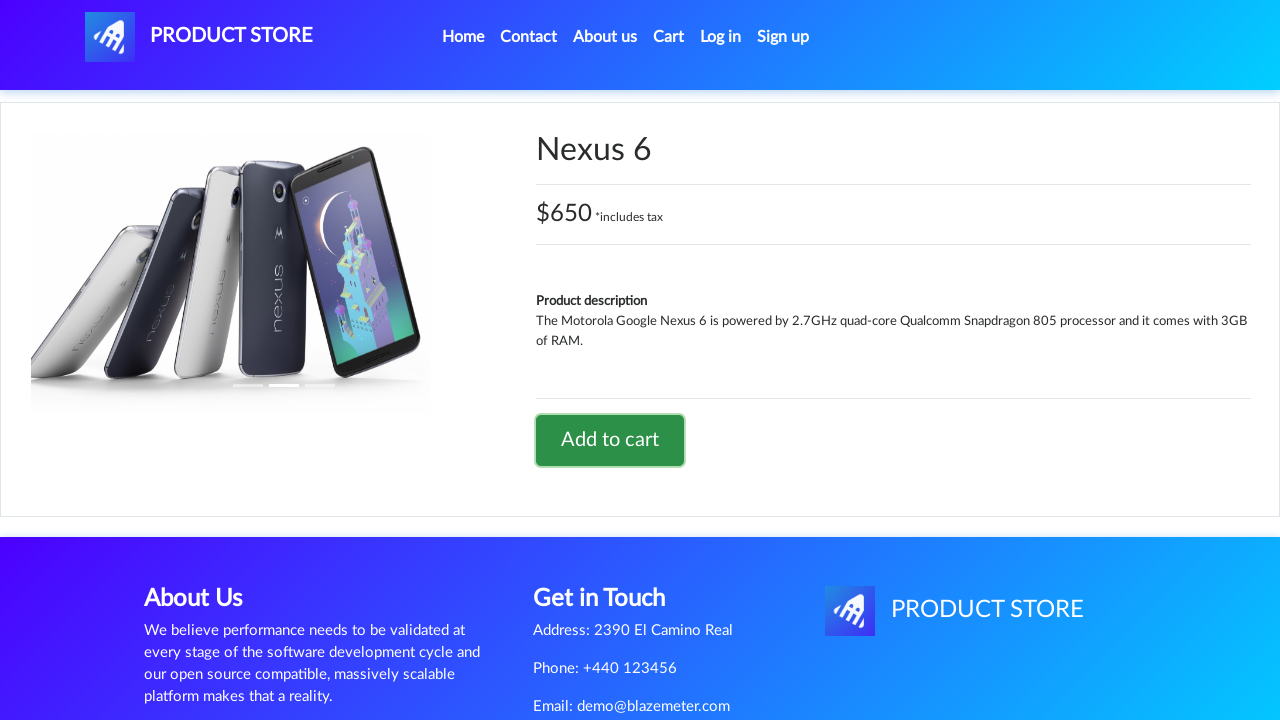

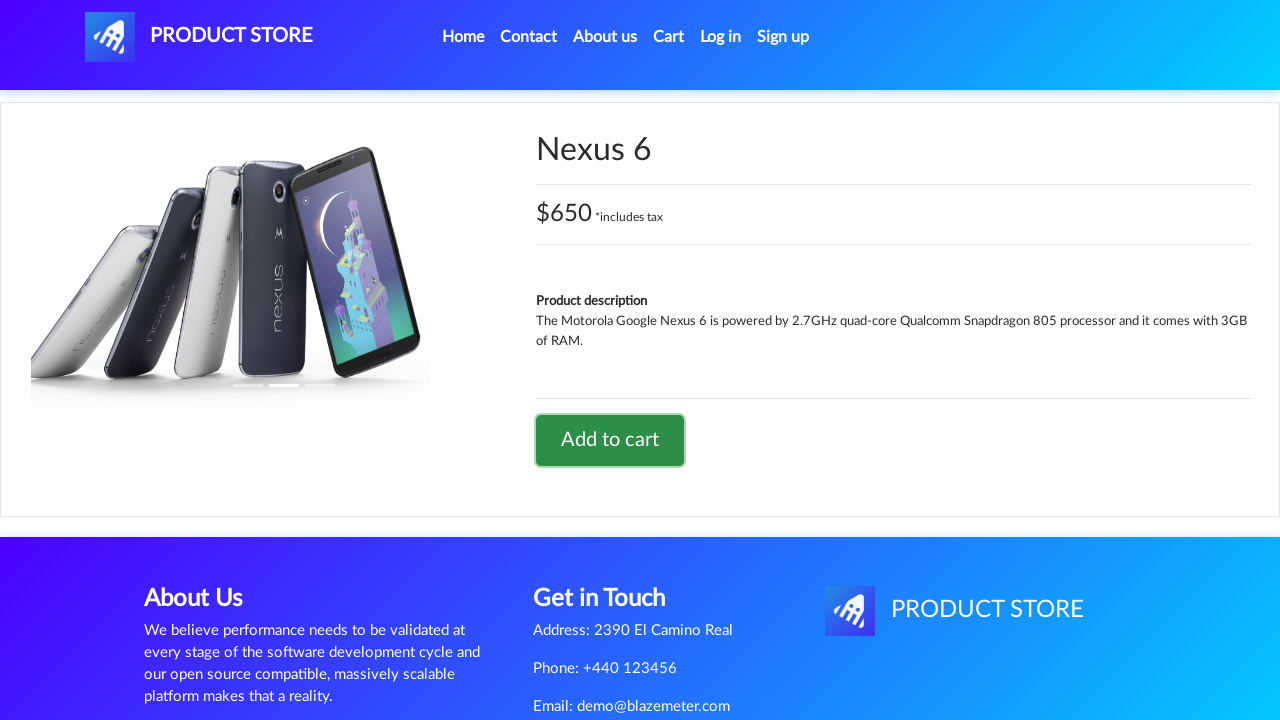